Tests keyboard actions and text input by filling a name field, using Tab key navigation, and entering text in another field

Starting URL: https://letcode.in/test

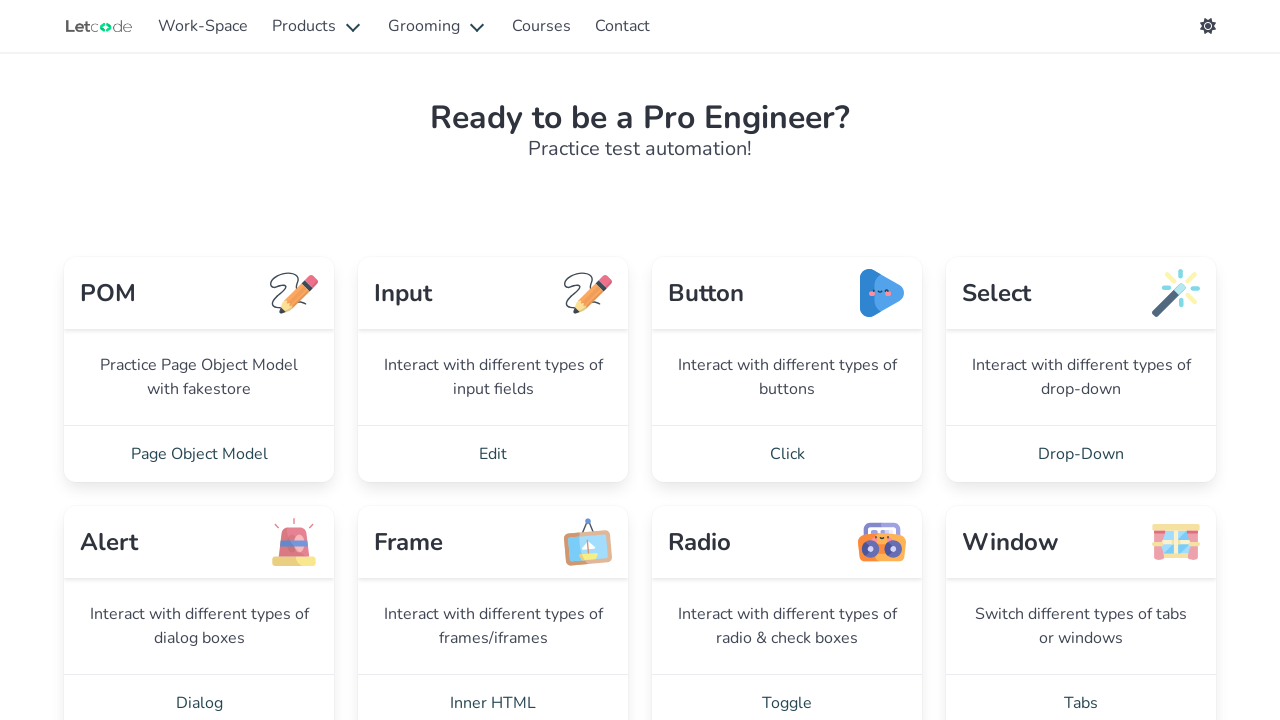

Clicked on Edit link at (493, 454) on text=Edit
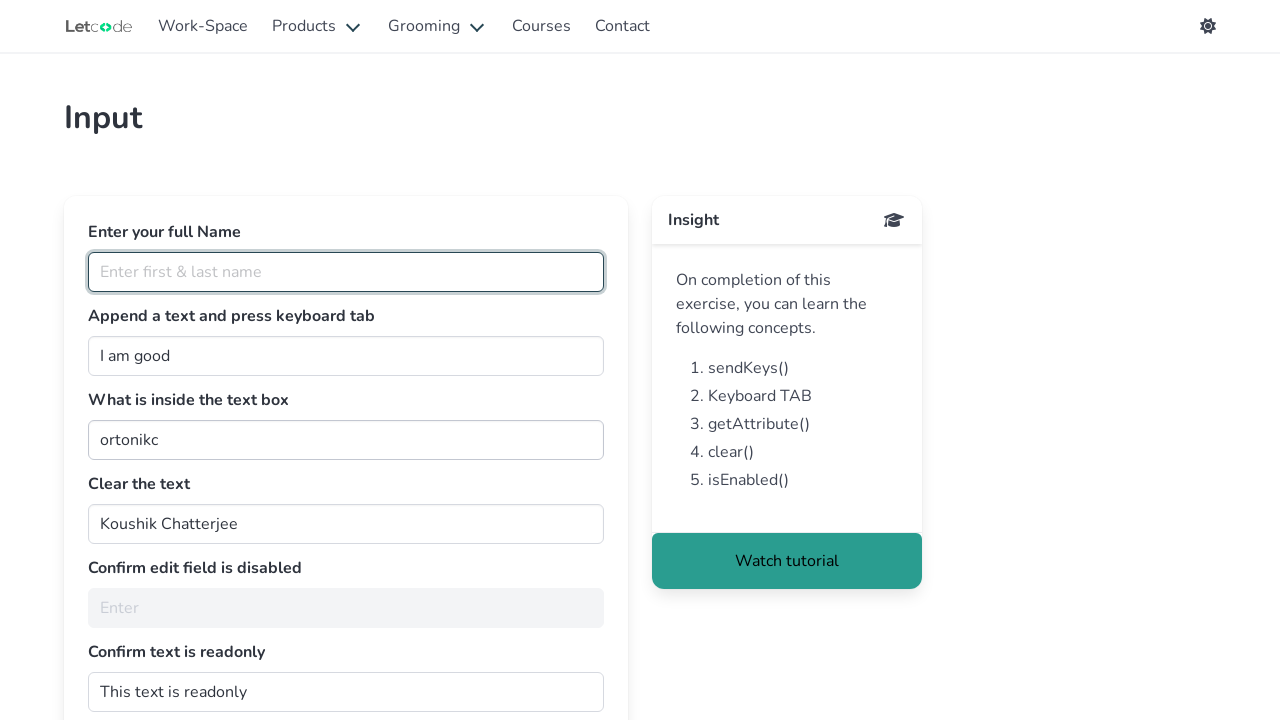

Filled full name field with 'Akshay' on #fullName
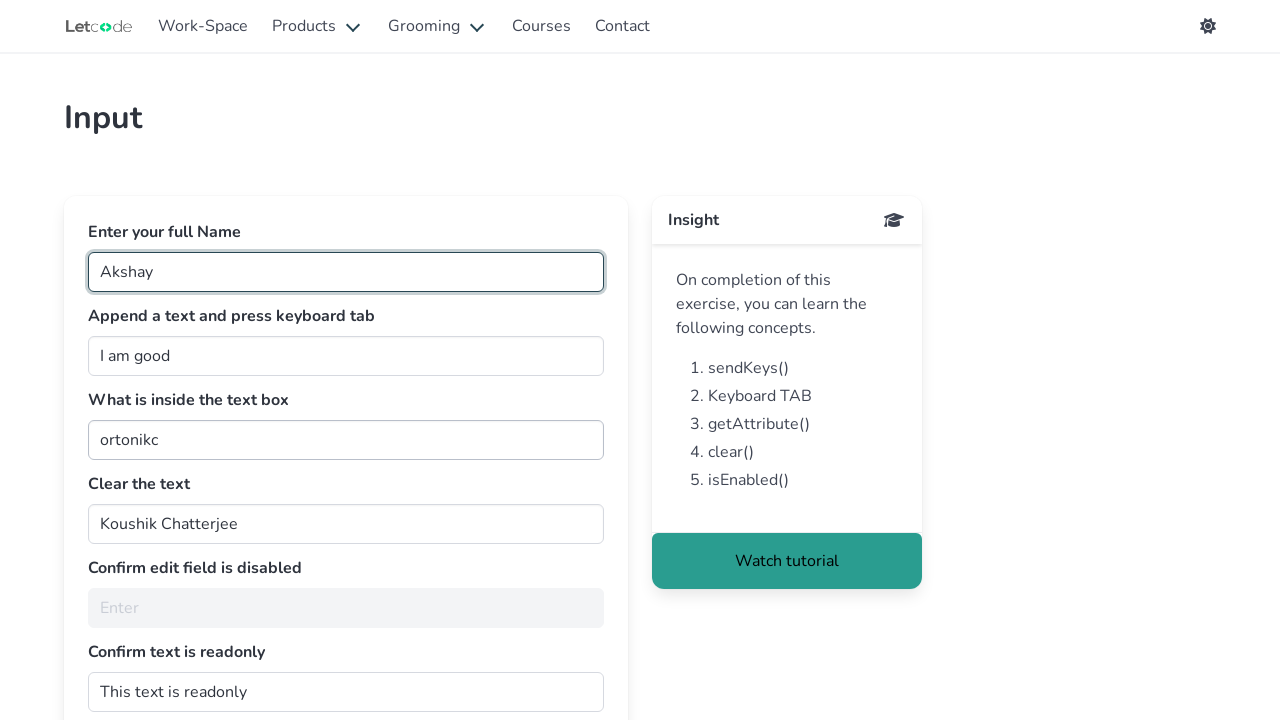

Pressed Tab key to navigate to next field on #fullName
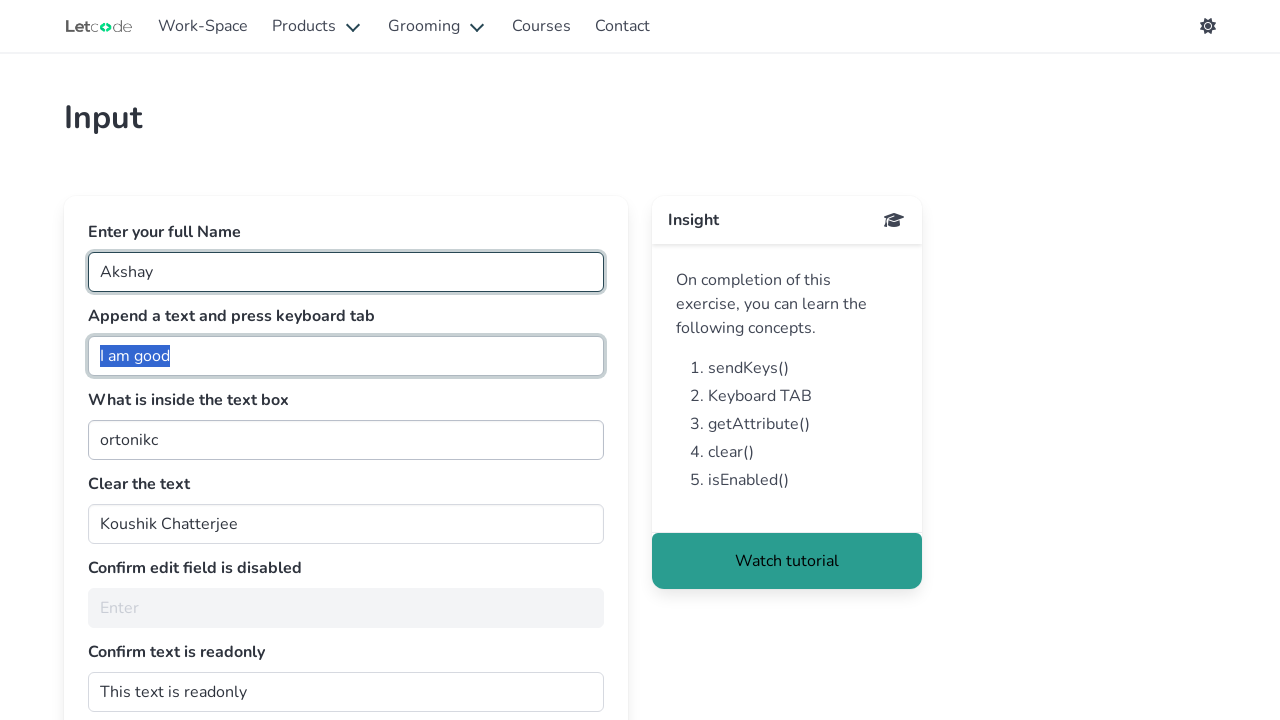

Cleared the join input field on input#join
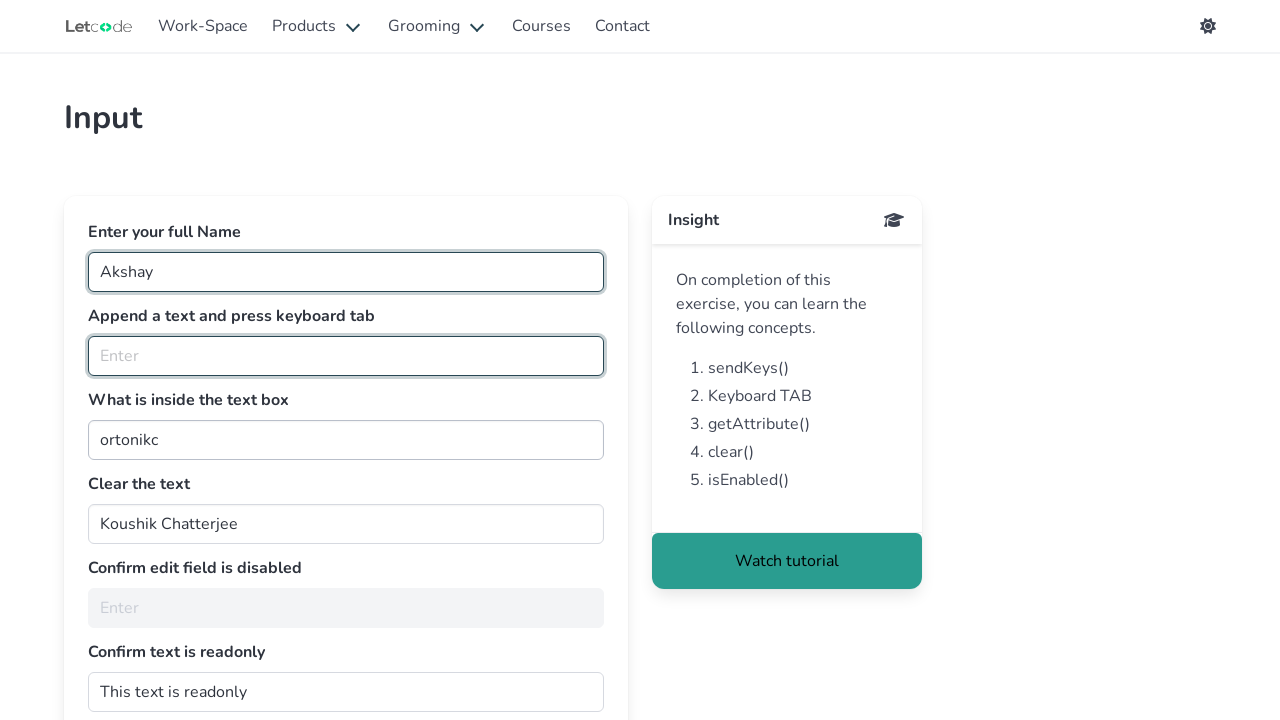

Filled join field with 'Hello Akshay' on input#join
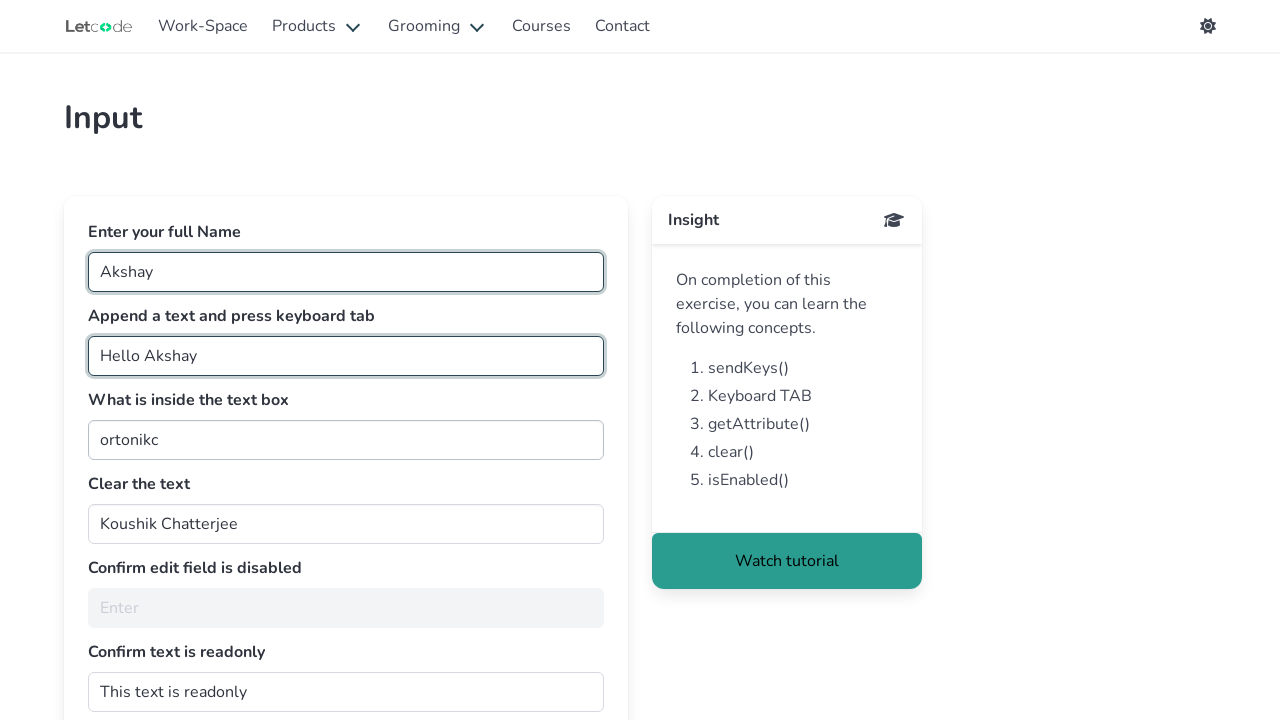

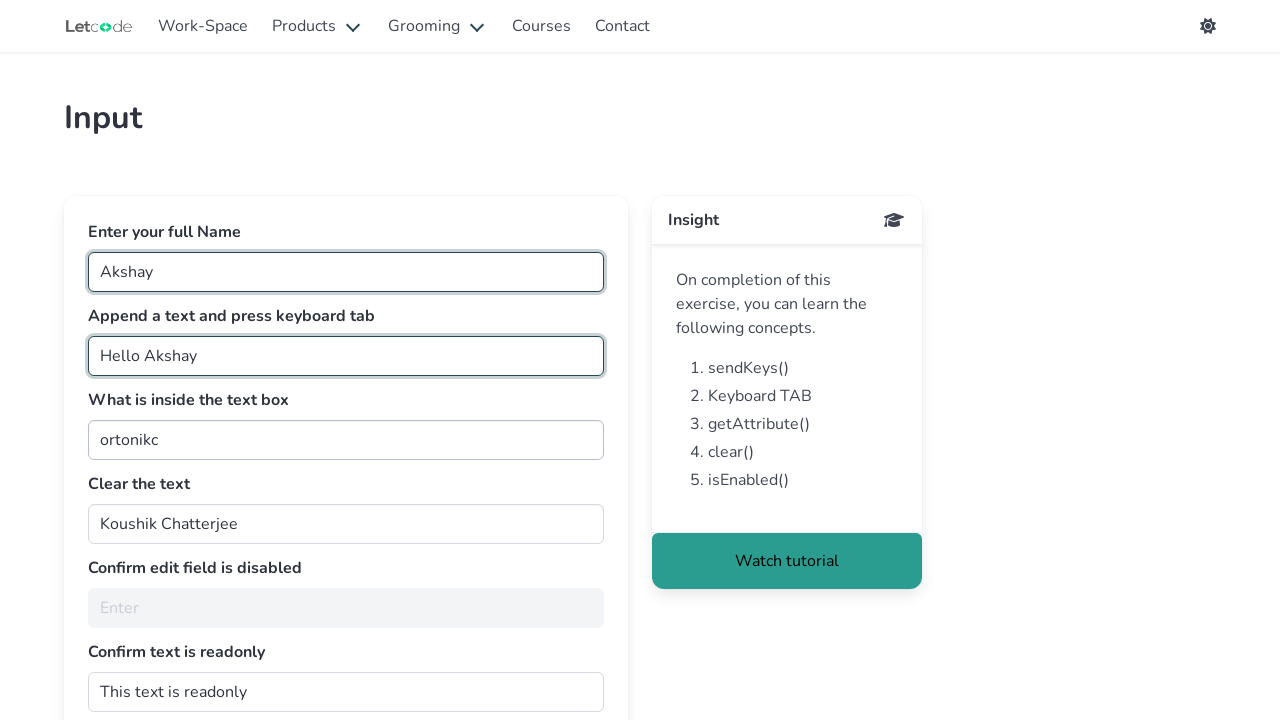